Tests YouTube search functionality by entering a search query and submitting the search form

Starting URL: https://www.youtube.com/

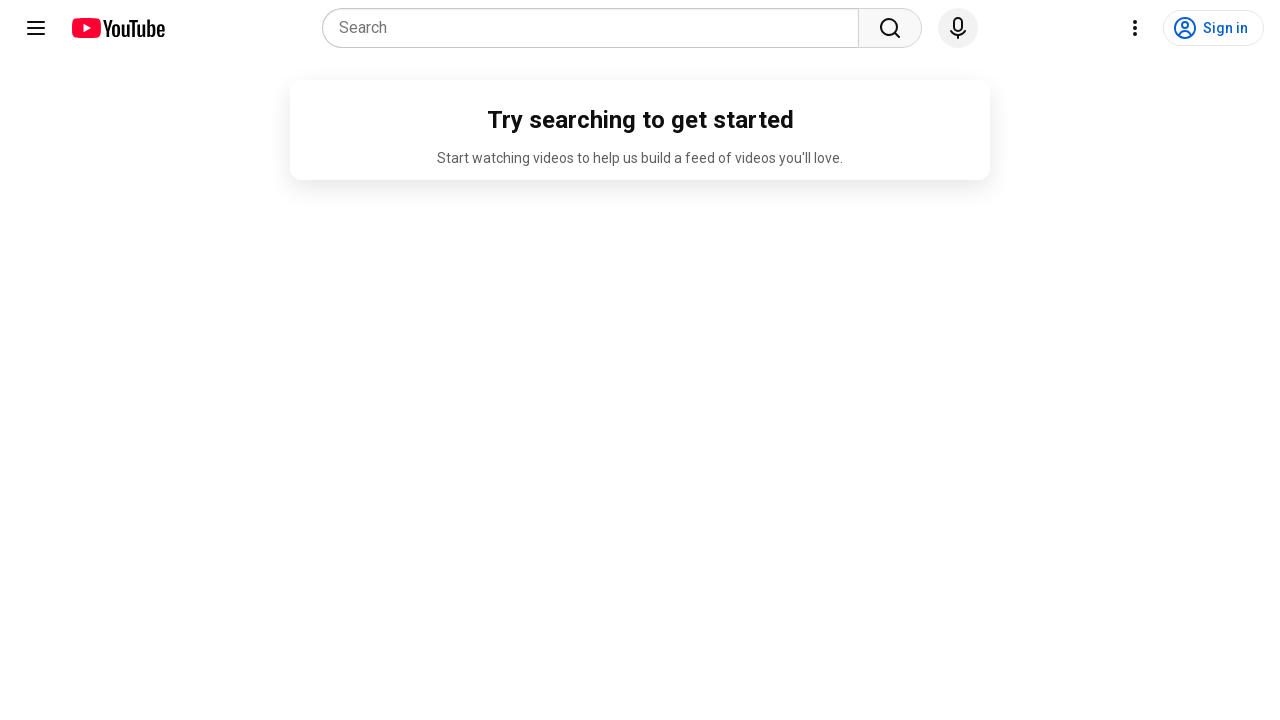

Filled YouTube search box with query 'shell' on input[name='search_query']
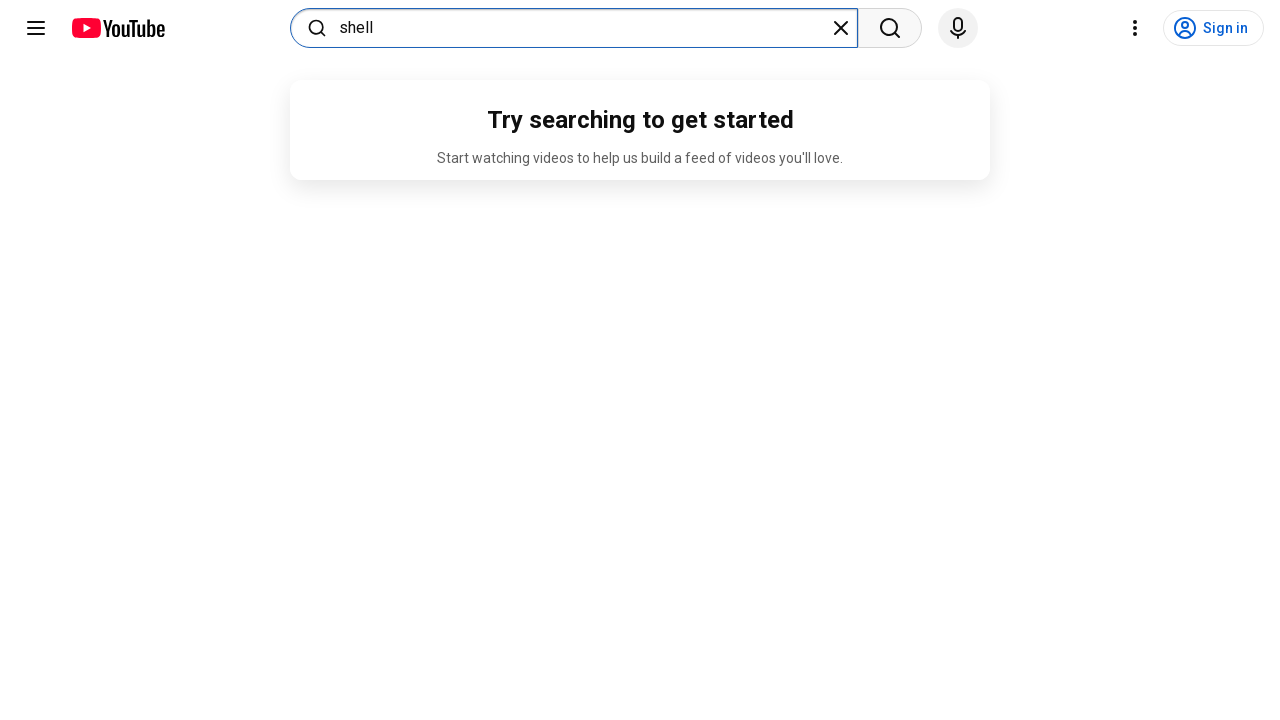

Pressed Enter to submit YouTube search on input[name='search_query']
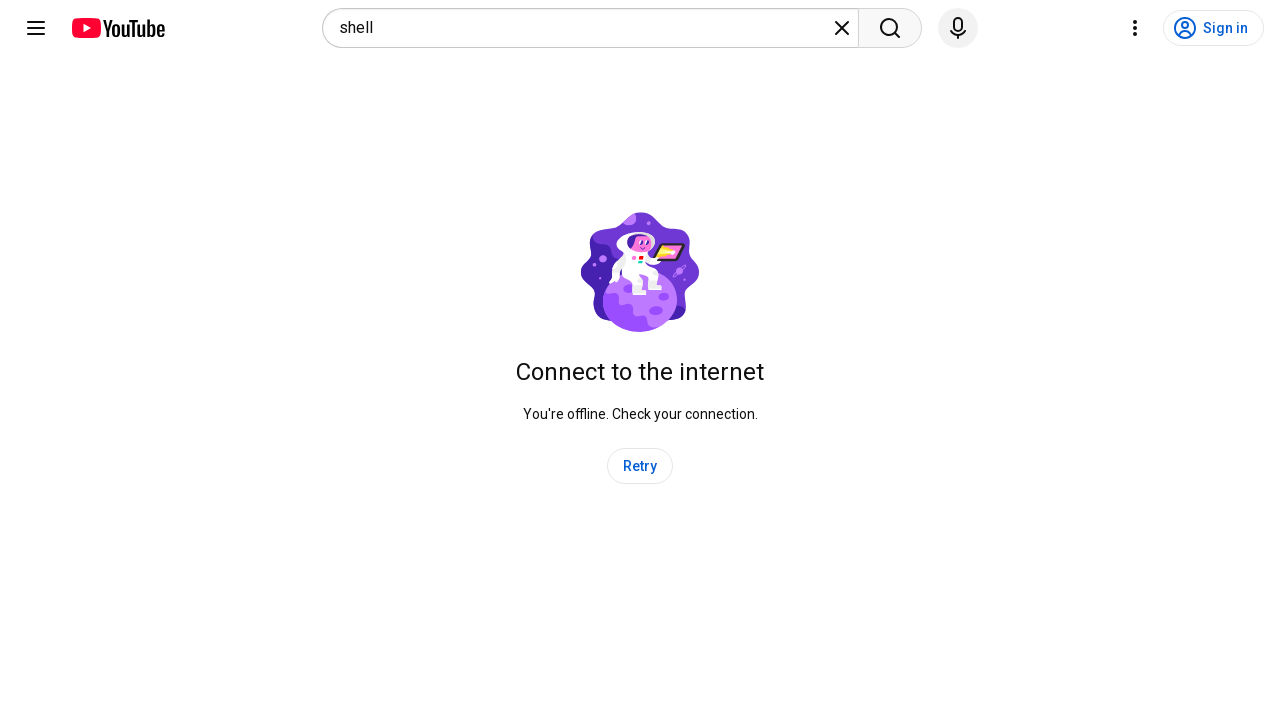

YouTube search results page loaded
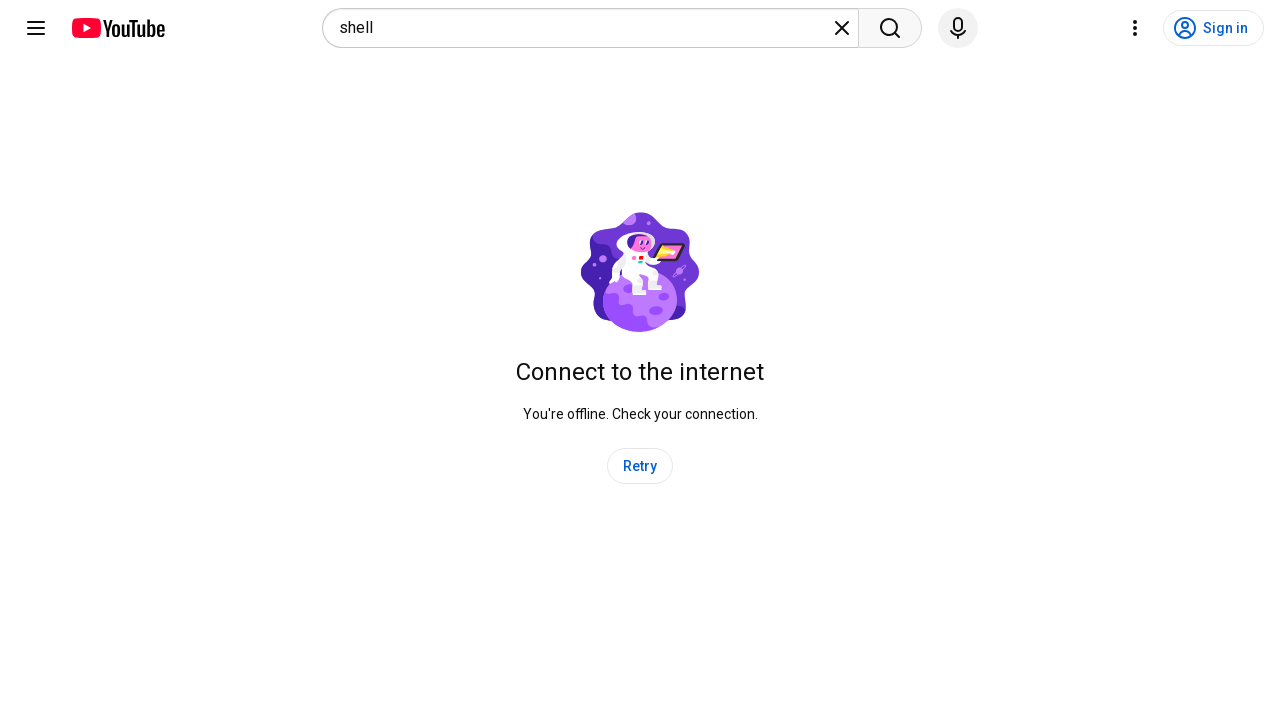

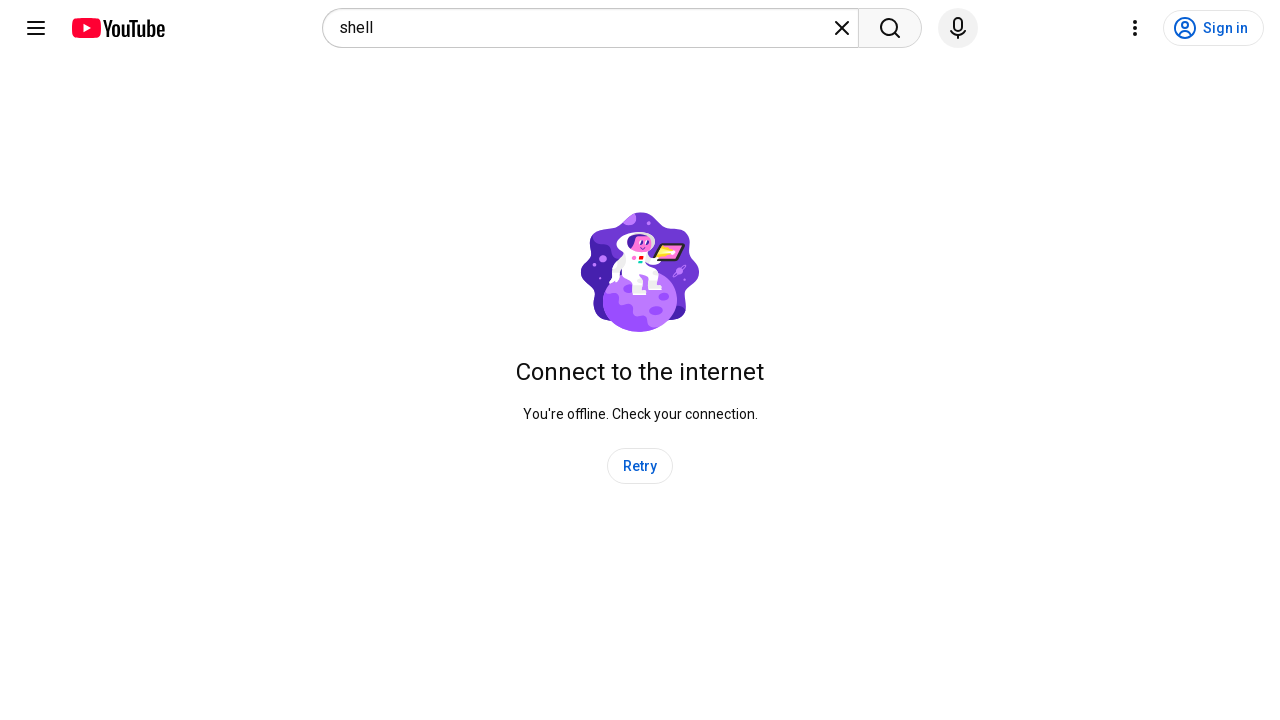